Tests window handling by clicking a link that opens a new window, switching between windows, and verifying content in both

Starting URL: https://the-internet.herokuapp.com/

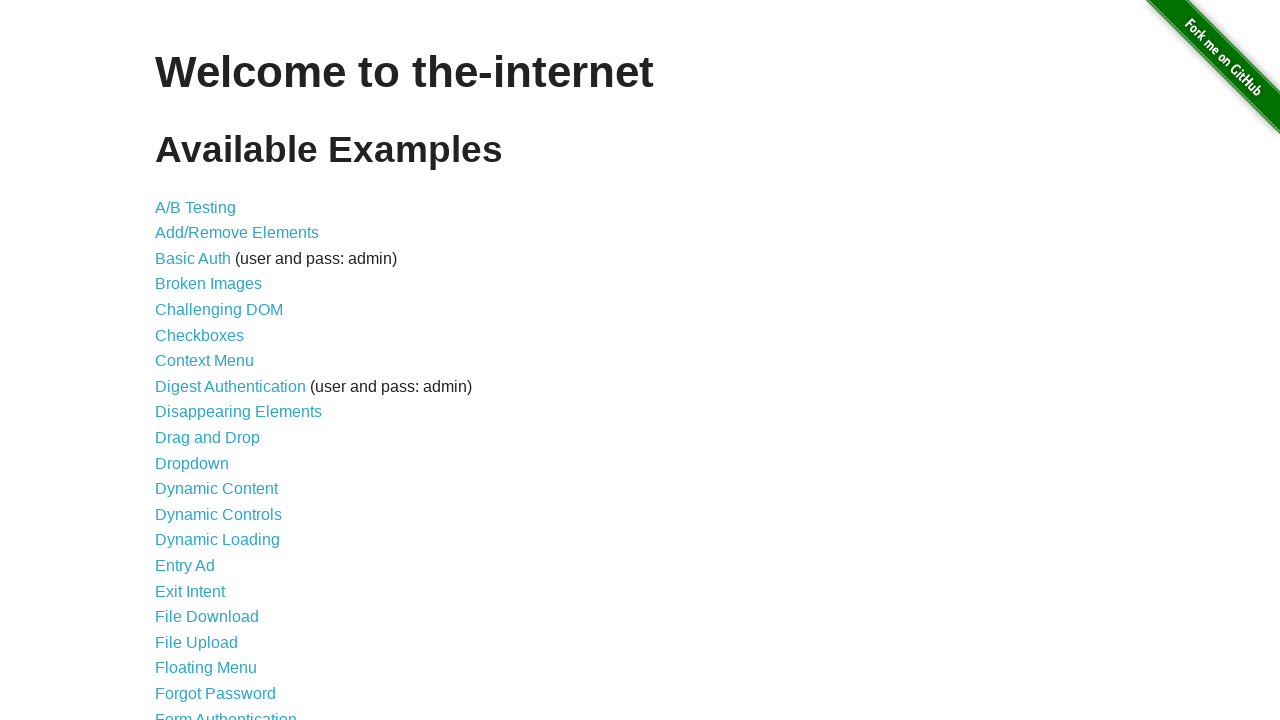

Clicked on the Windows link at (218, 369) on a[href='/windows']
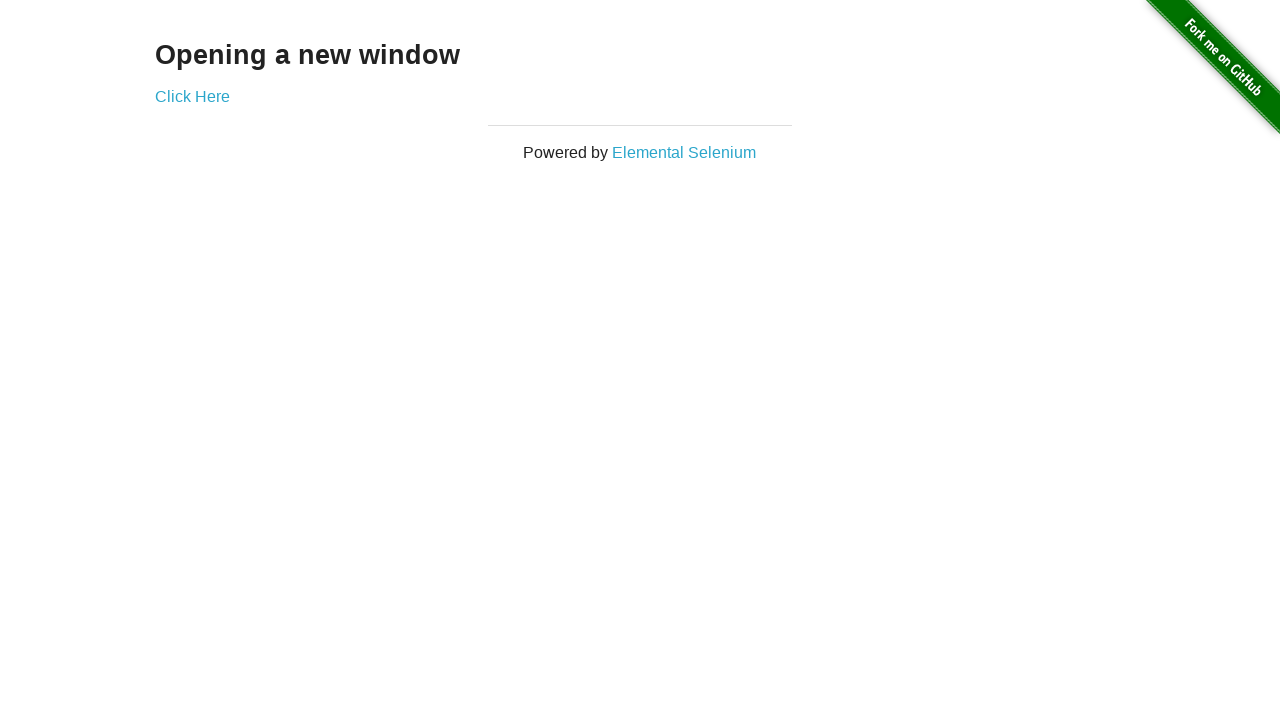

Clicked link to open new window at (192, 96) on a[href='/windows/new']
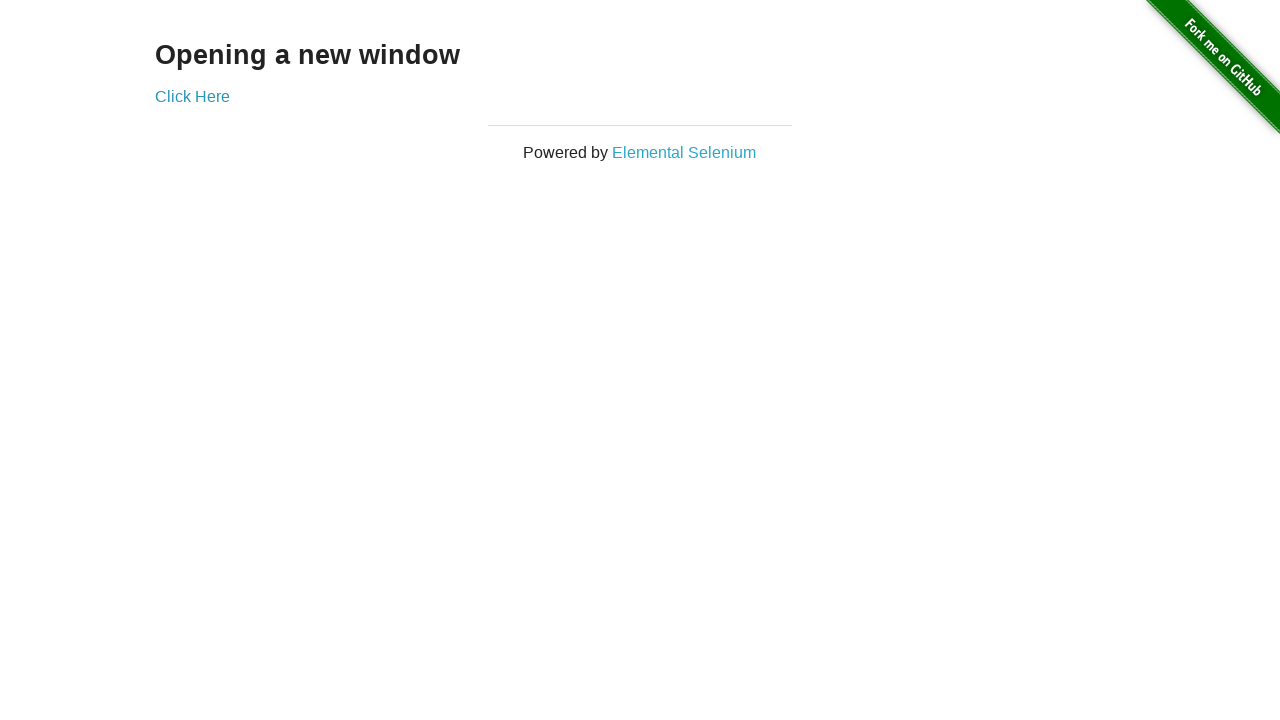

New window opened and captured
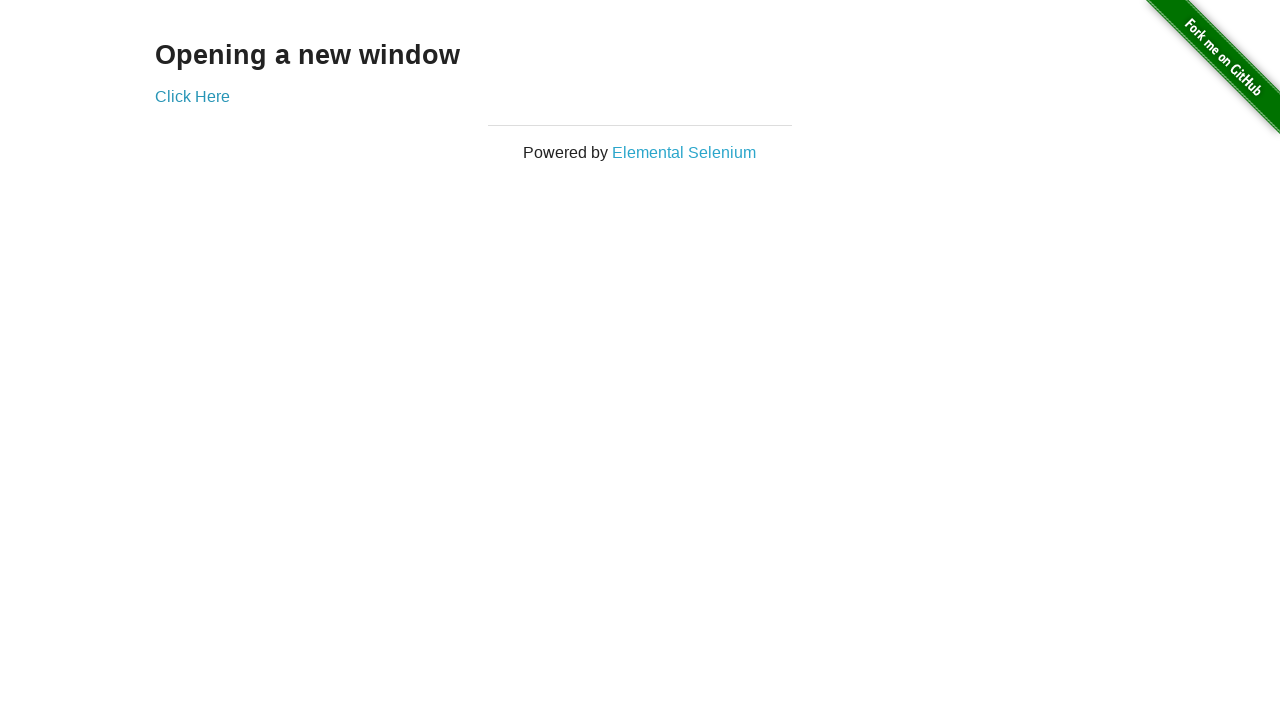

Waited for content to load in new window
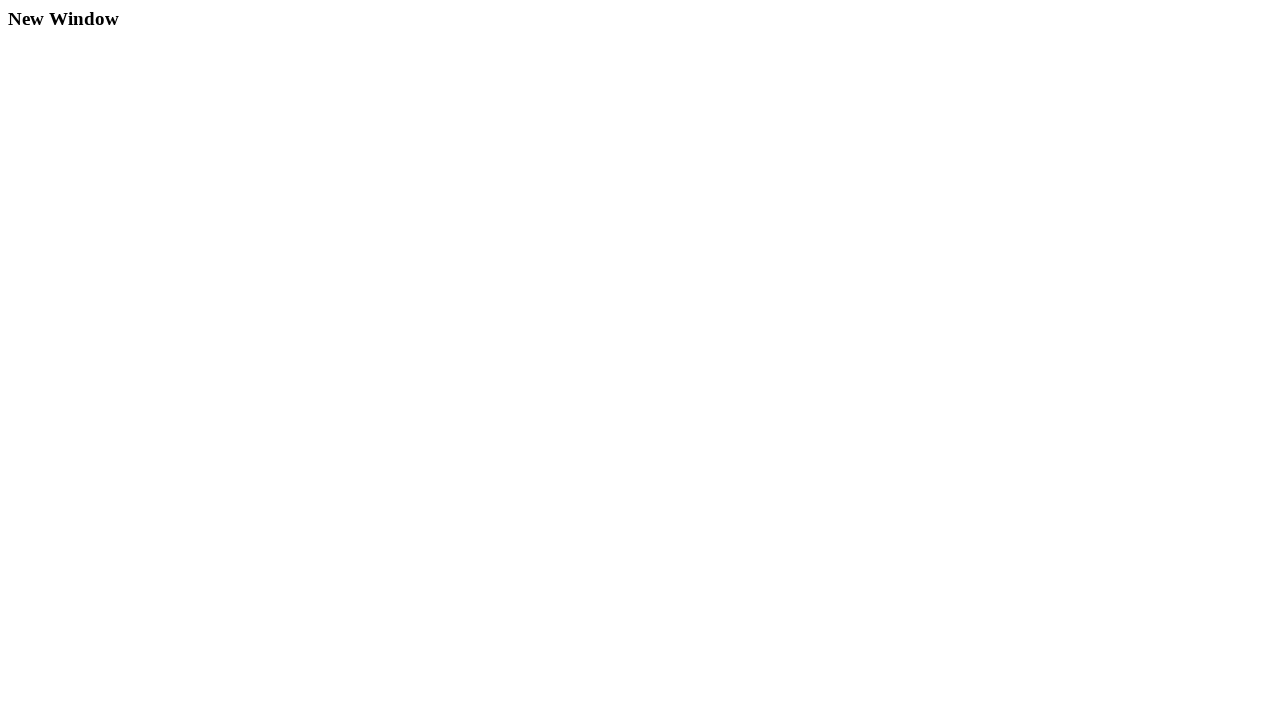

Retrieved and printed text content from new window
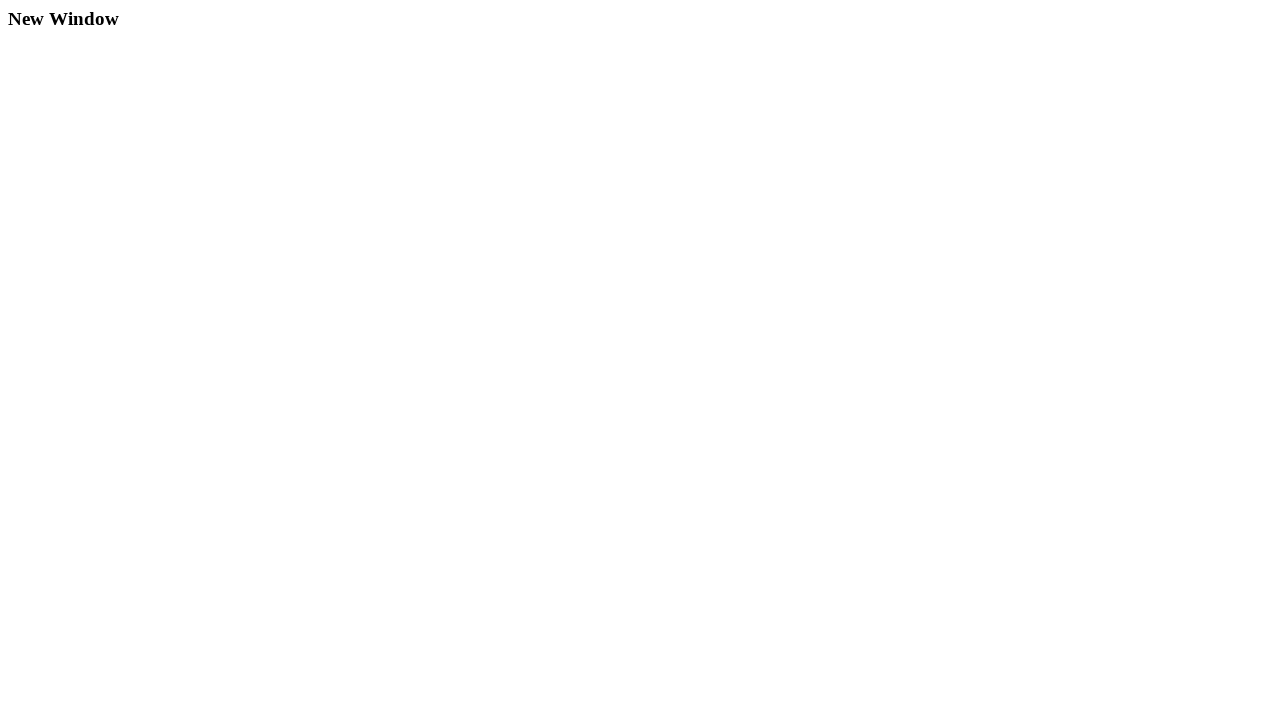

Retrieved and printed text content from original window
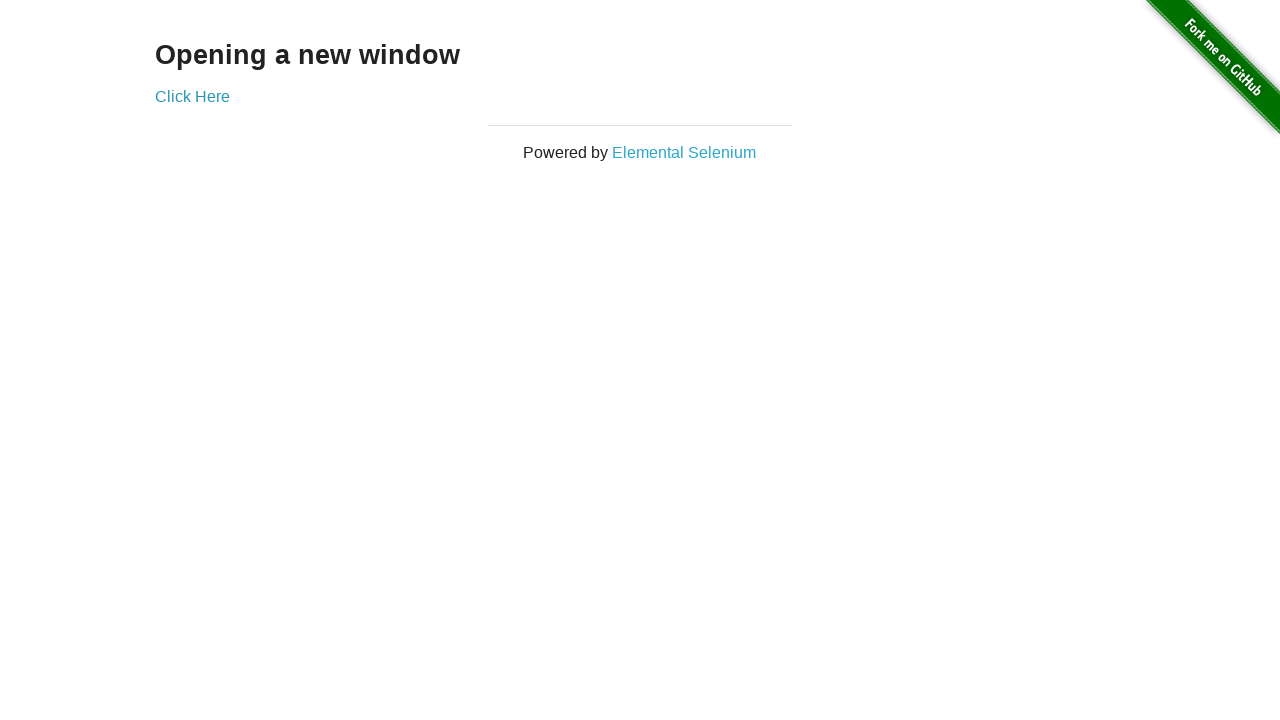

Closed the new window
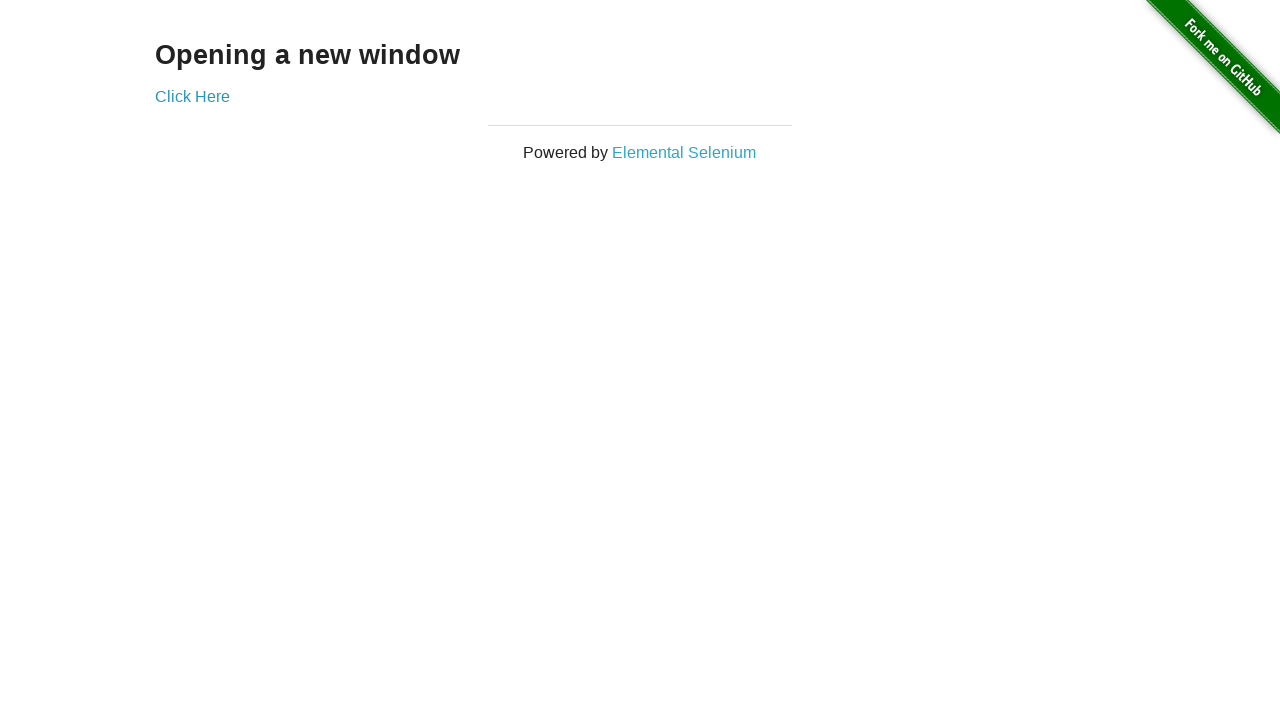

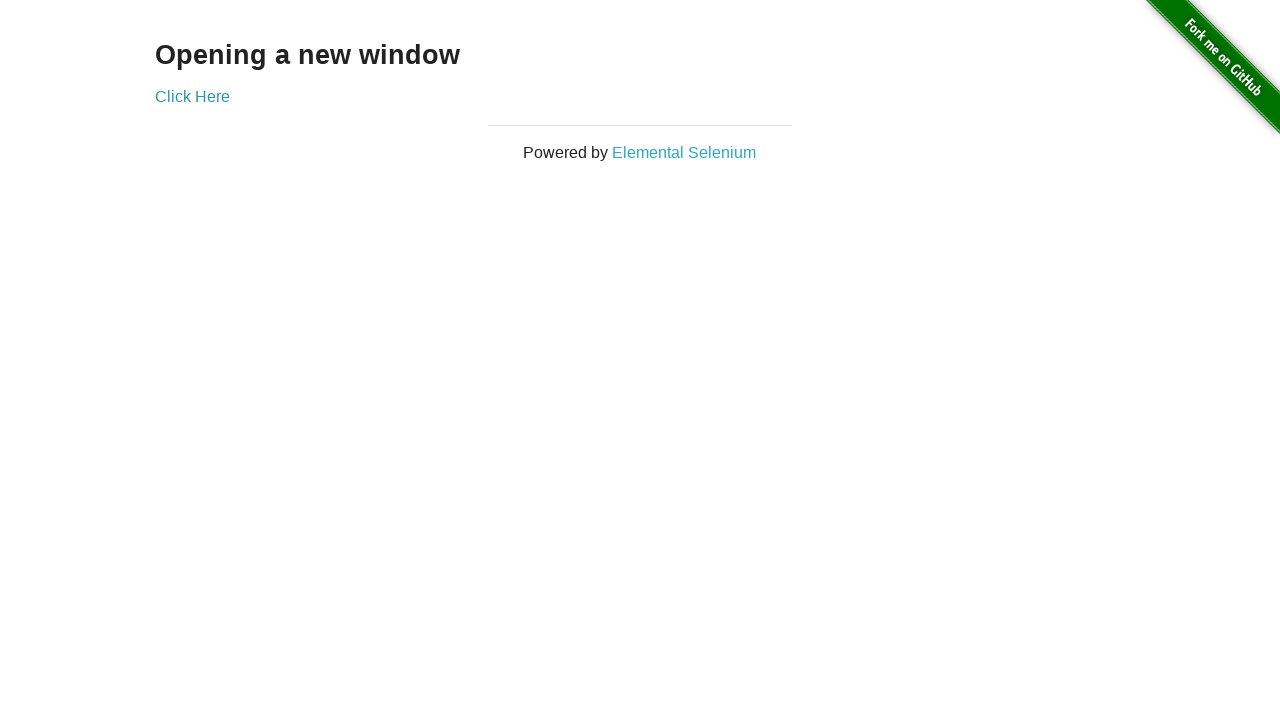